Tests Reset functionality to verify all cats are returned to available state

Starting URL: https://cs1632.appspot.com/

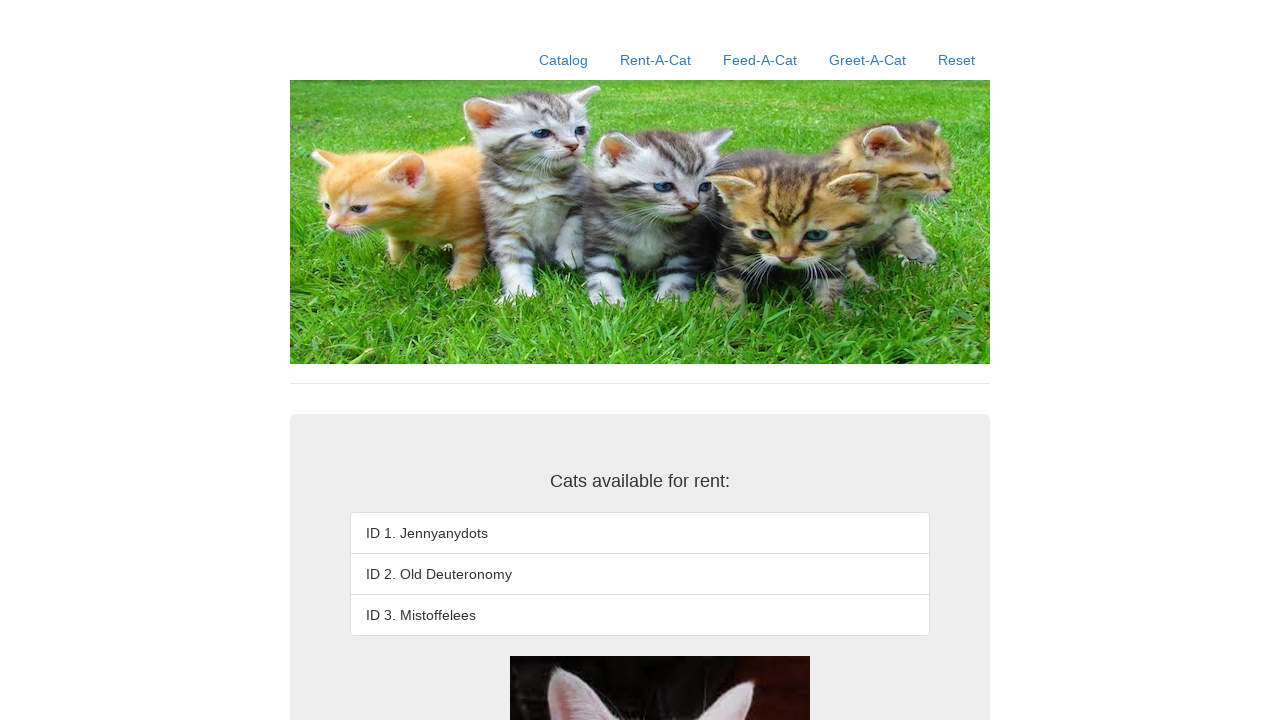

Set cookies to mark all cats as rented
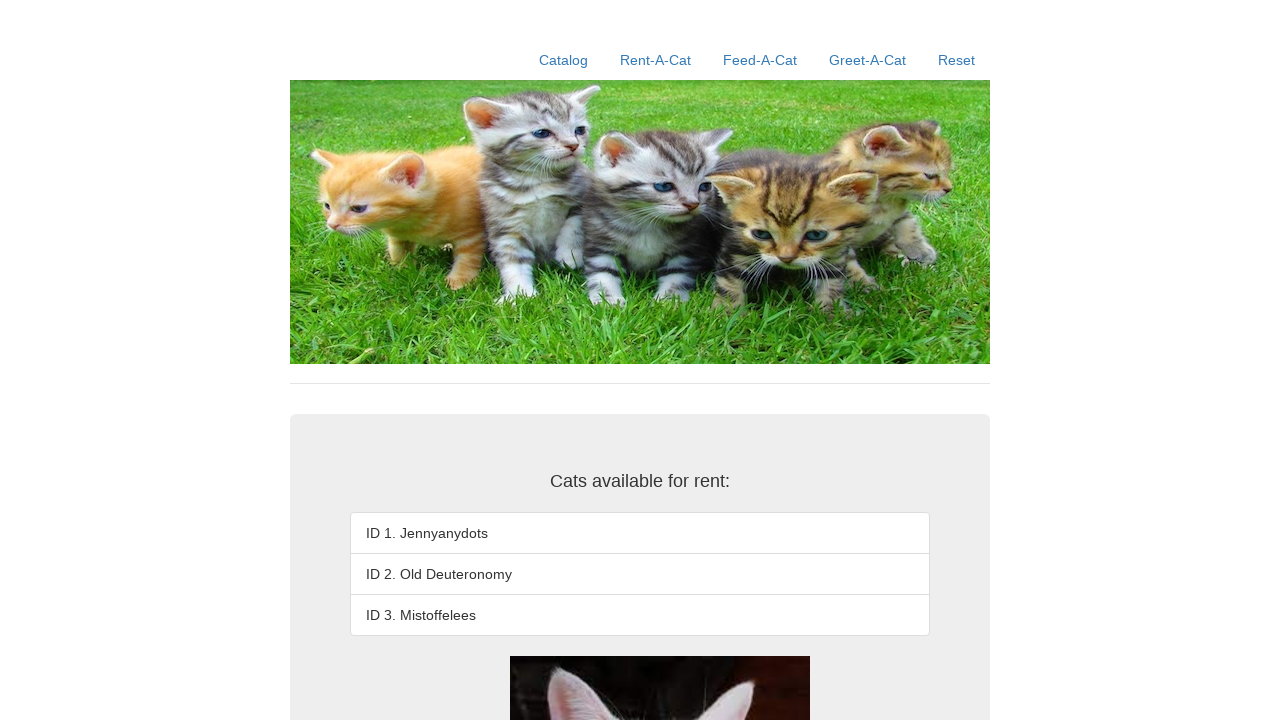

Reloaded page to apply rented cats state
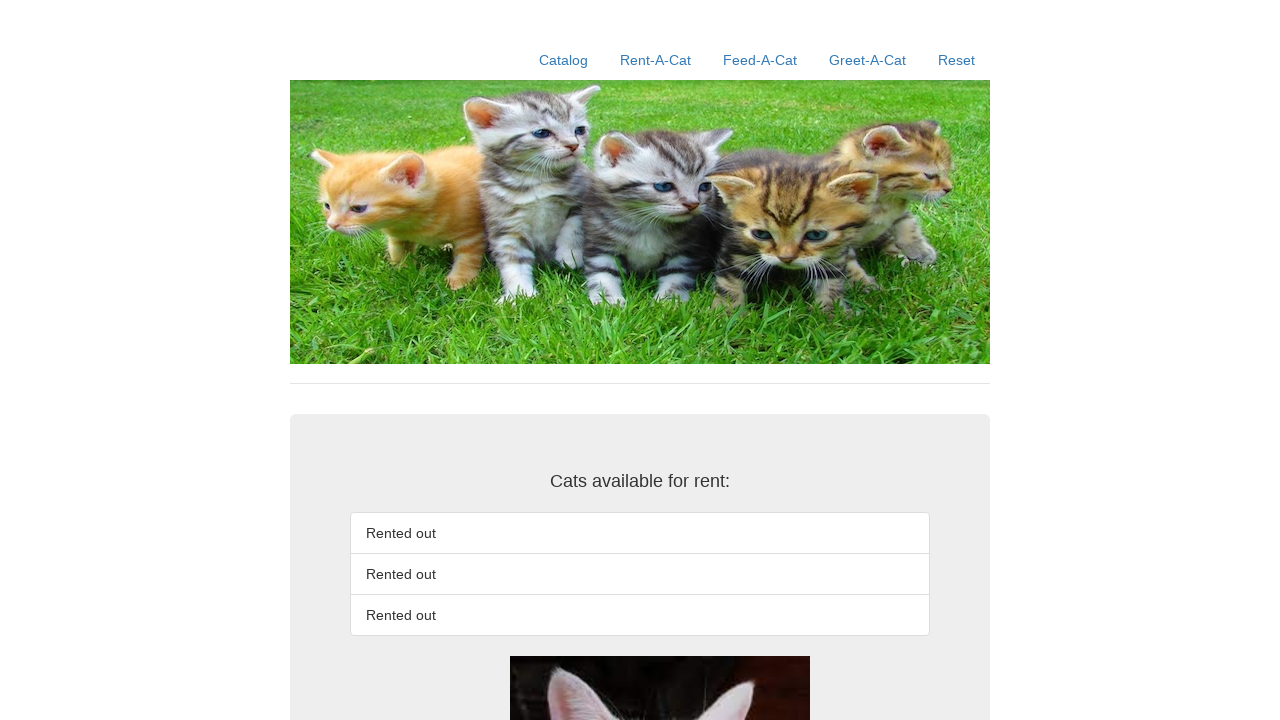

Clicked Reset link to restore all cats to available state at (956, 60) on text=Reset
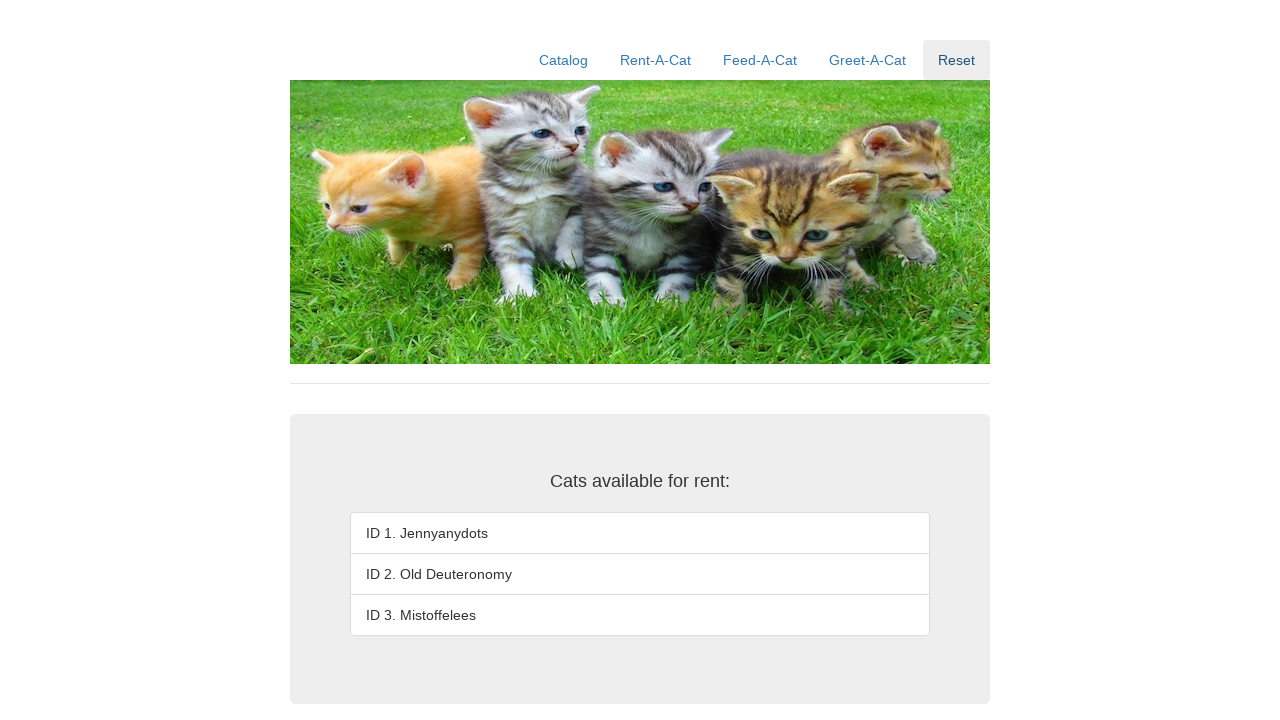

Verified cat 1 (Jennyanydots) is available
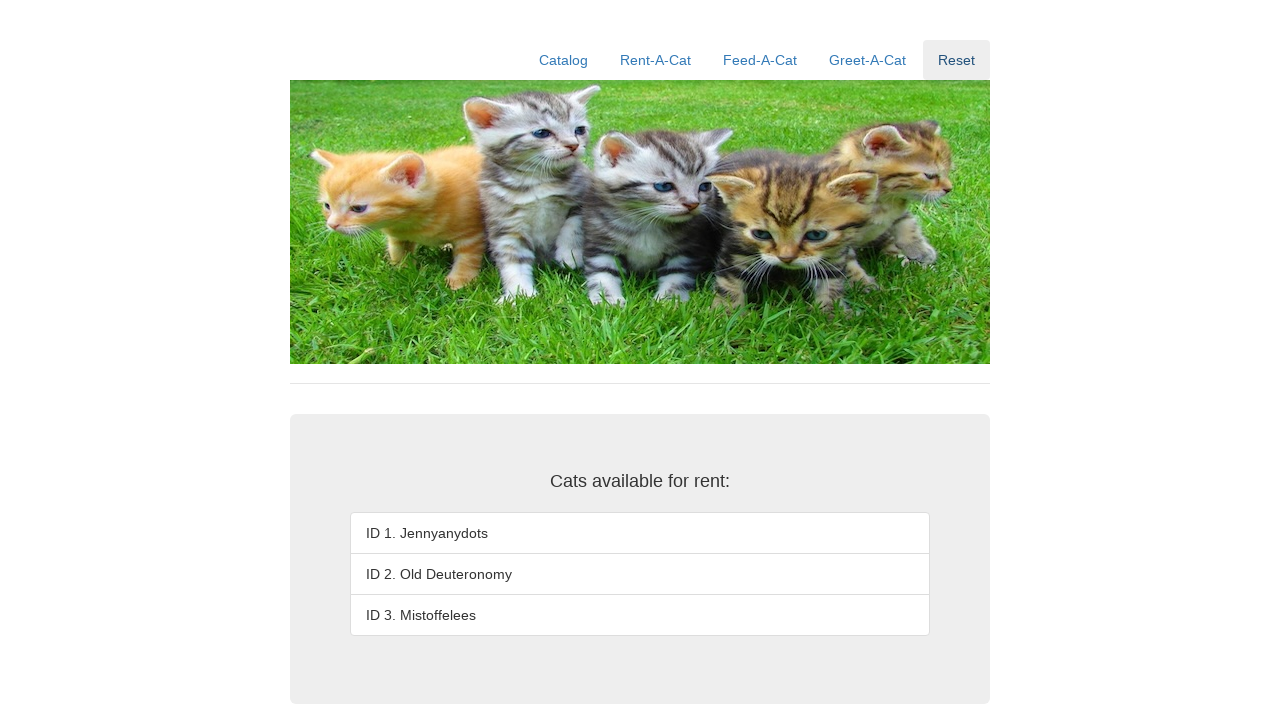

Verified cat 2 (Old Deuteronomy) is available
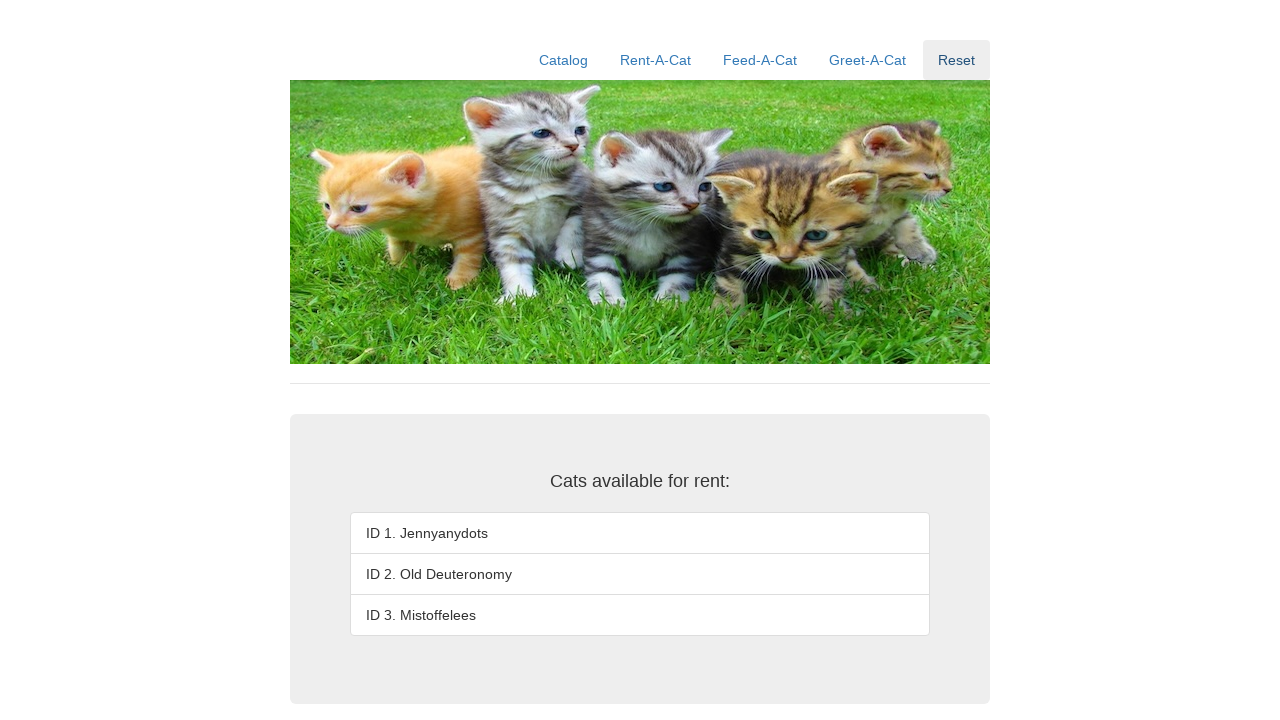

Verified cat 3 (Mistoffelees) is available
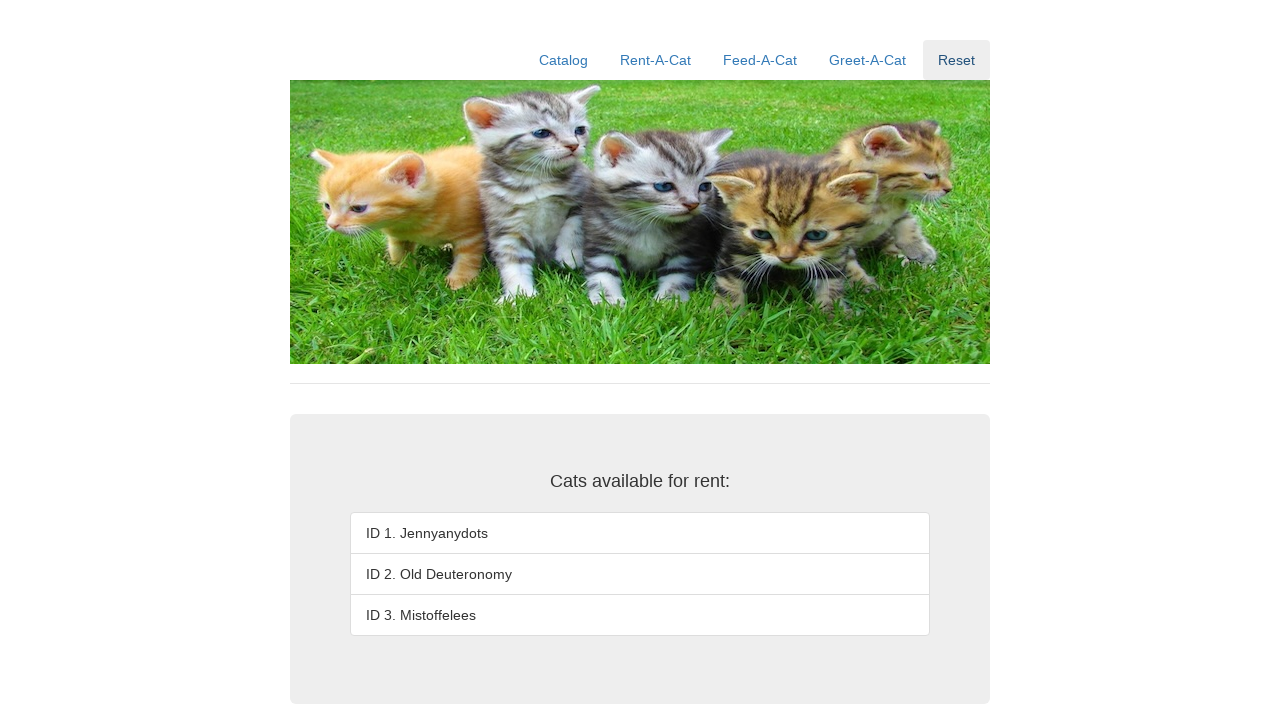

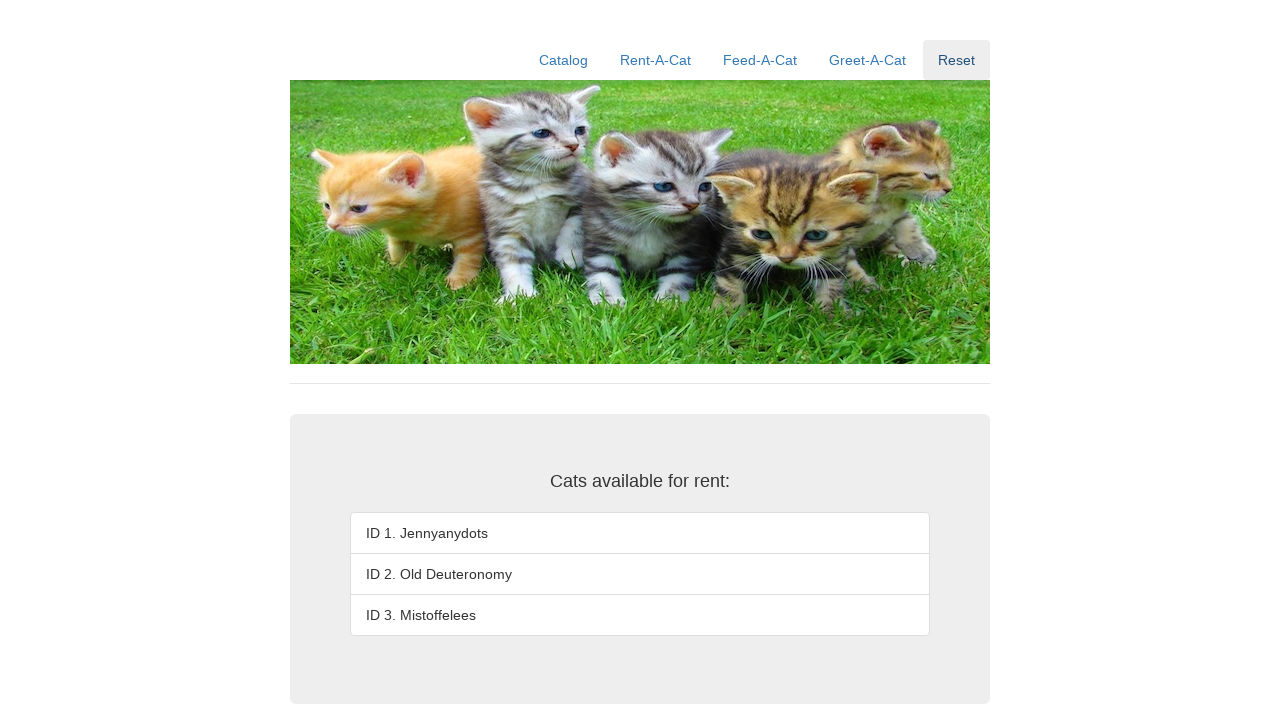